Tests the Delete button functionality by adding an element, then clicking Delete to remove it

Starting URL: https://the-internet.herokuapp.com/

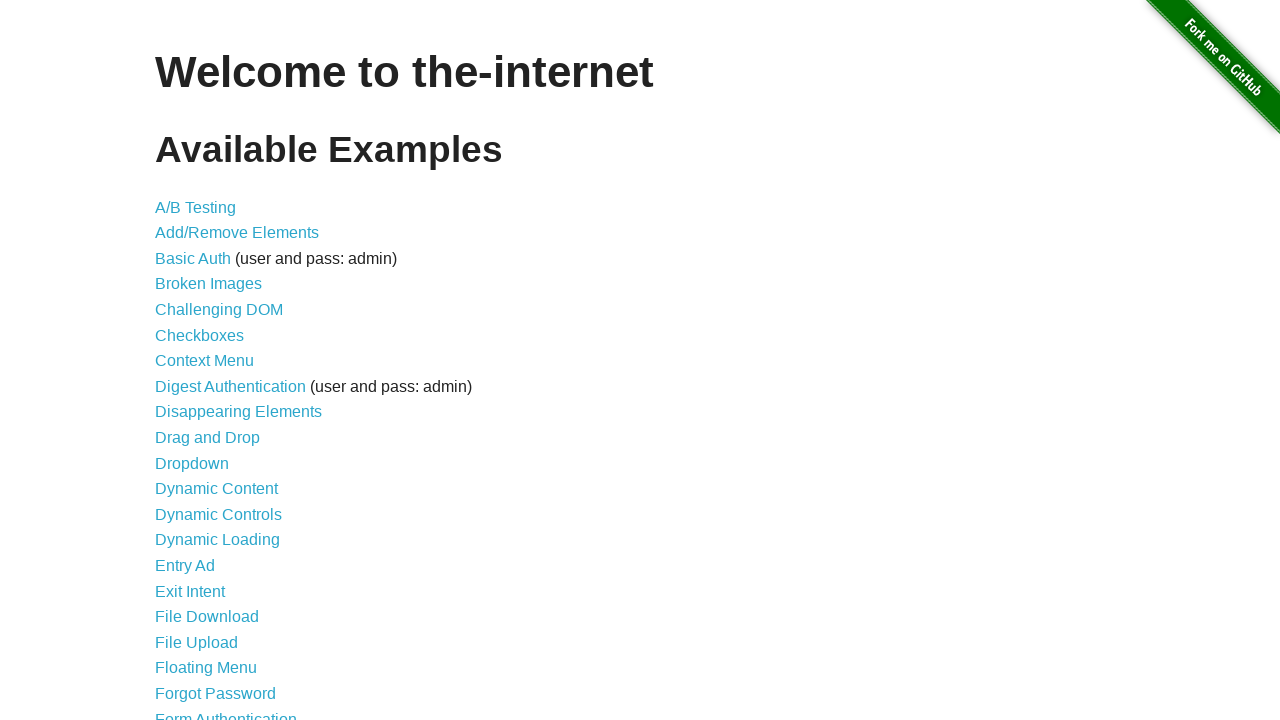

Clicked on the 'Add/Remove Elements' link at (237, 233) on xpath=//a[contains(text(),"Add")]
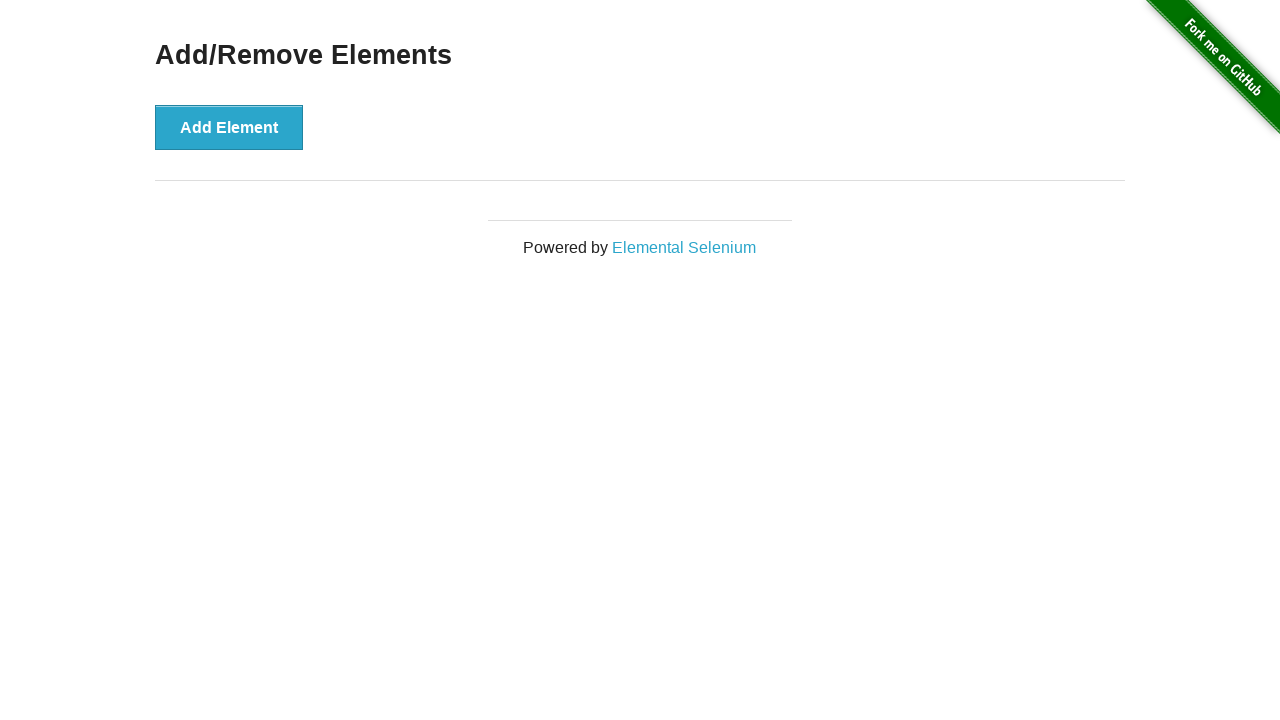

Clicked the 'Add Element' button to create a Delete button at (229, 127) on xpath=//button
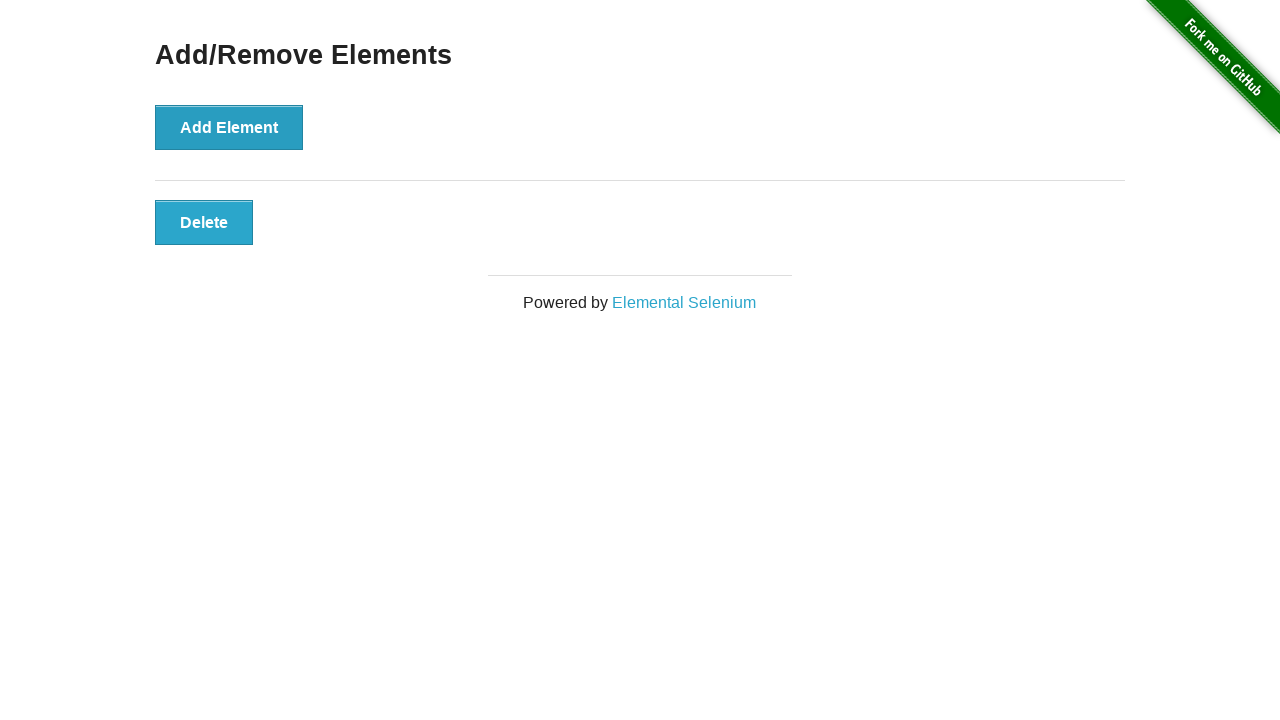

Clicked the Delete button to remove the element at (204, 222) on .added-manually
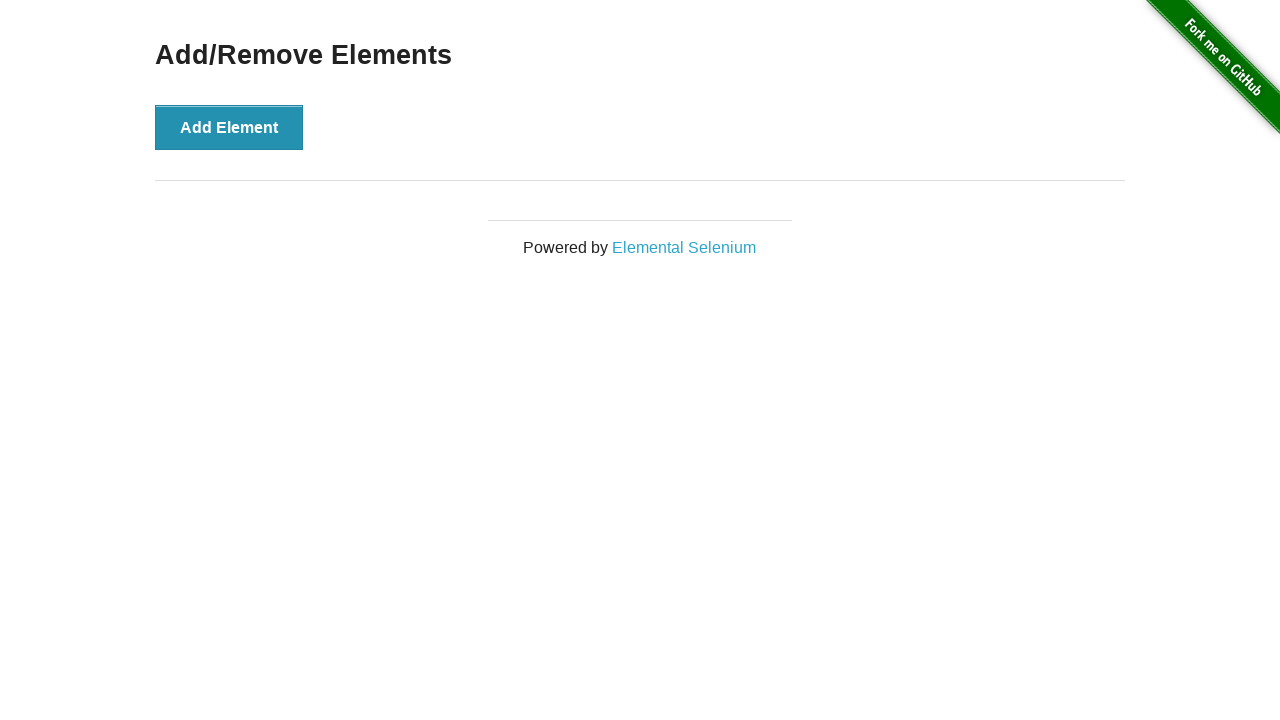

Verified that the Delete button is no longer present
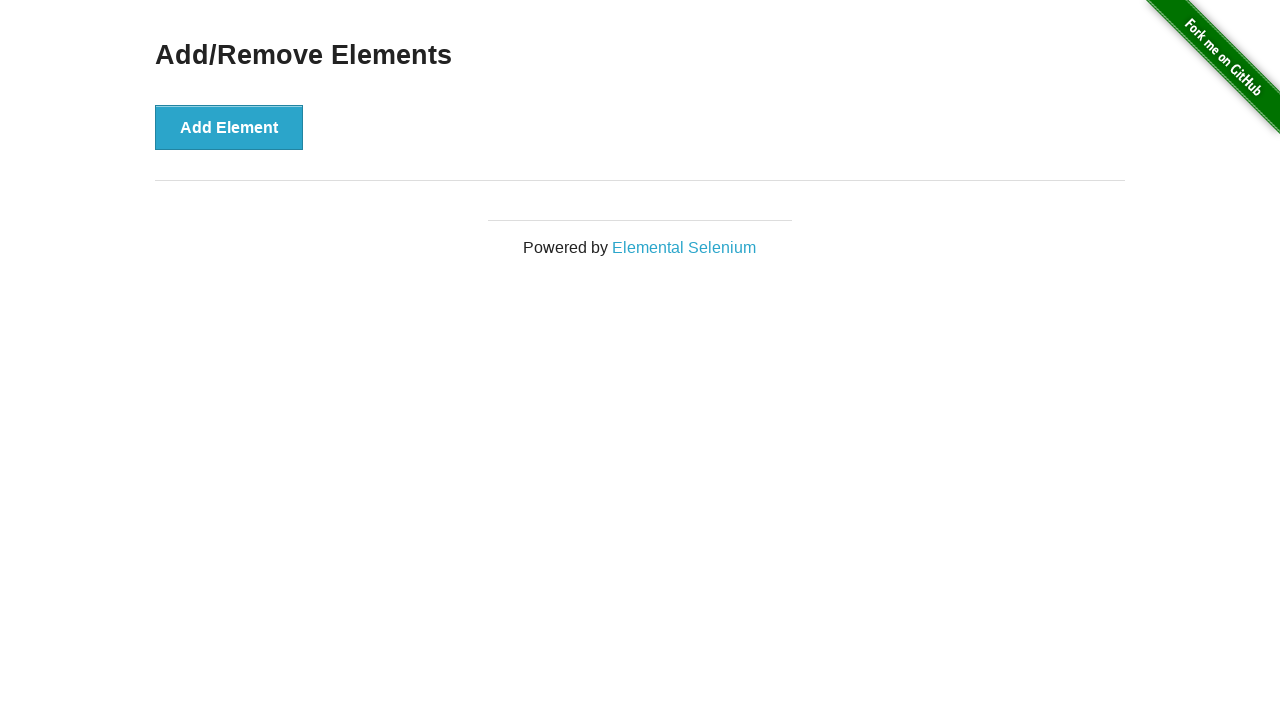

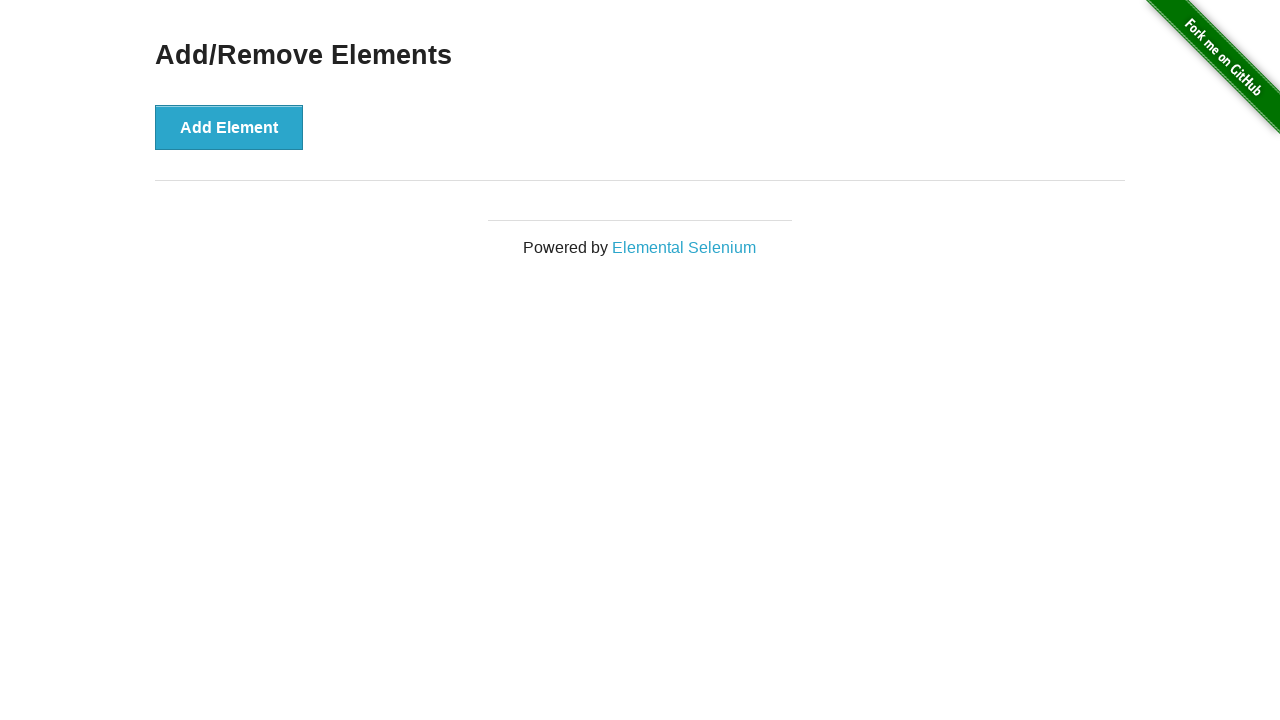